Tests complex mouse hover interactions with nested menu items

Starting URL: https://demoqa.com/menu#

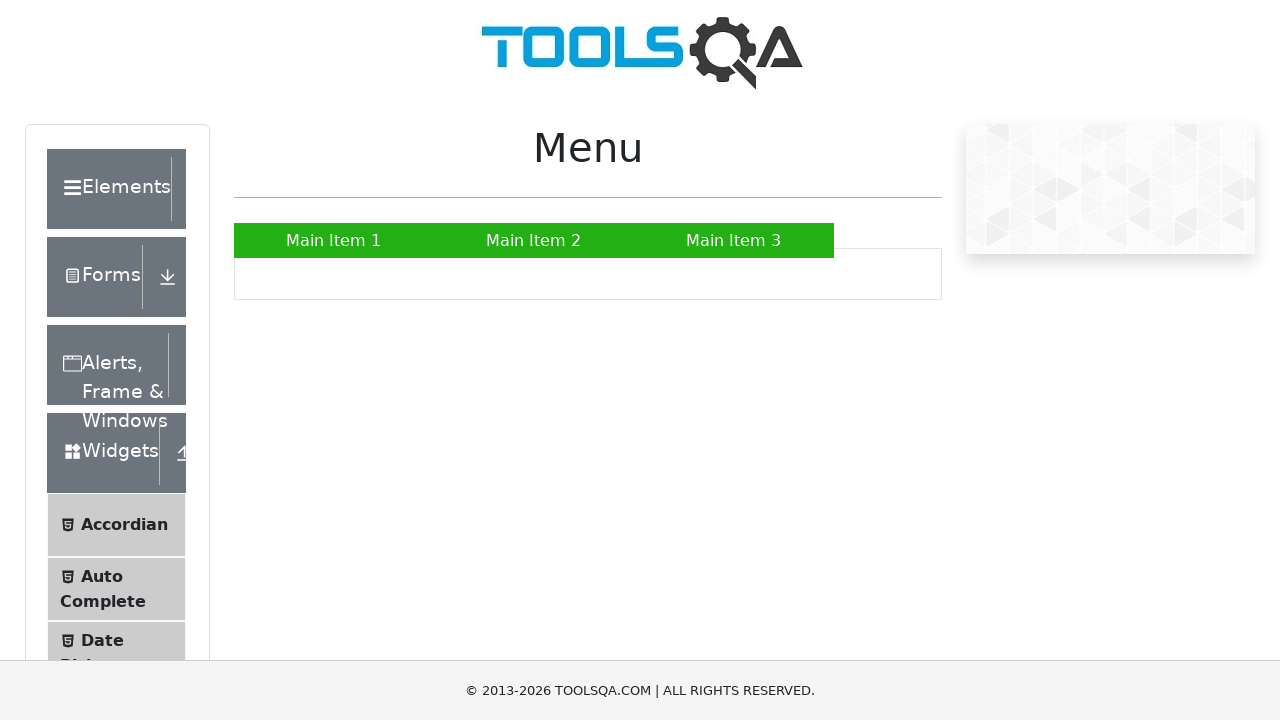

Hovered over Main Item 2 to reveal submenu at (534, 240) on xpath=//a[normalize-space()='Main Item 2']
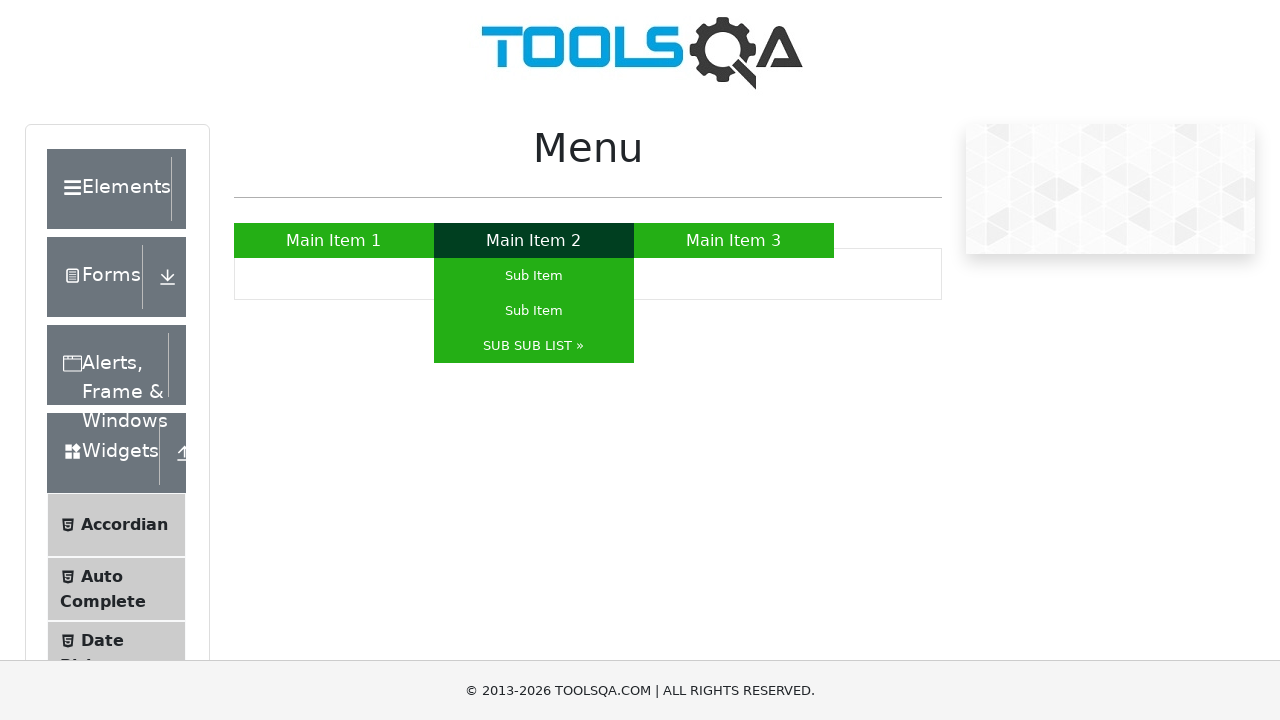

Hovered over SUB SUB LIST to reveal nested submenu items at (534, 346) on xpath=//a[normalize-space()='SUB SUB LIST »']
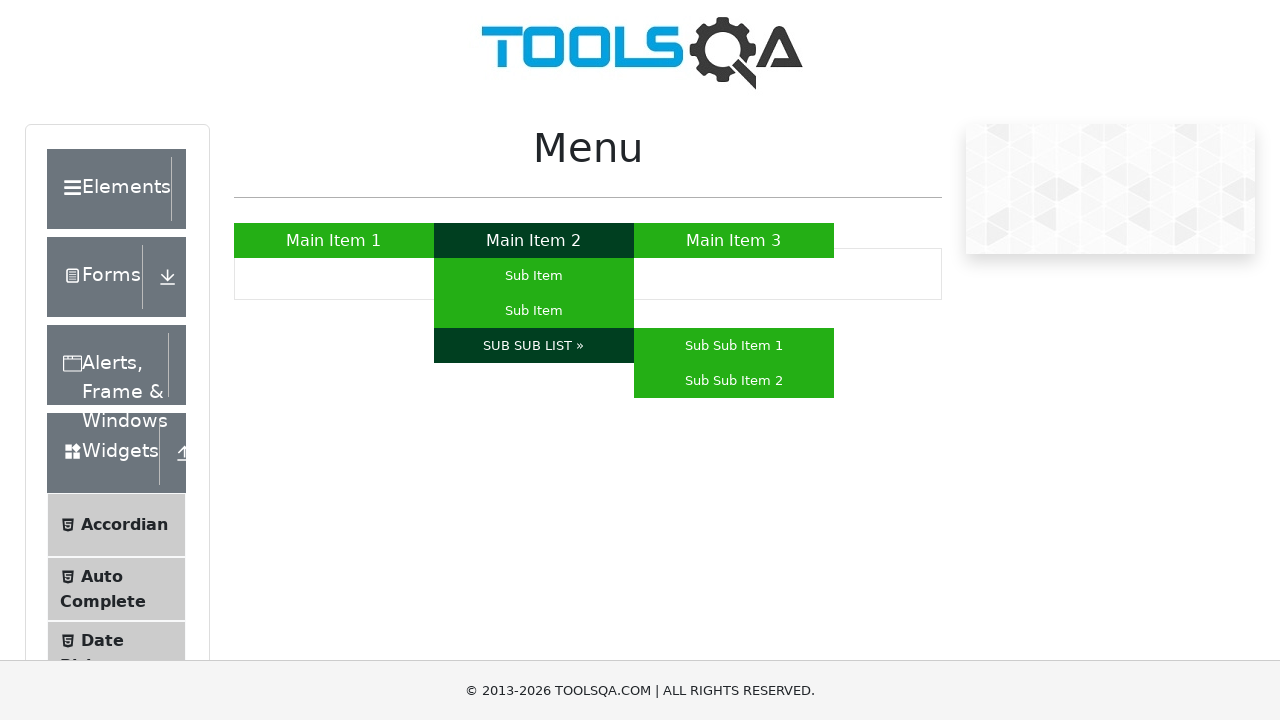

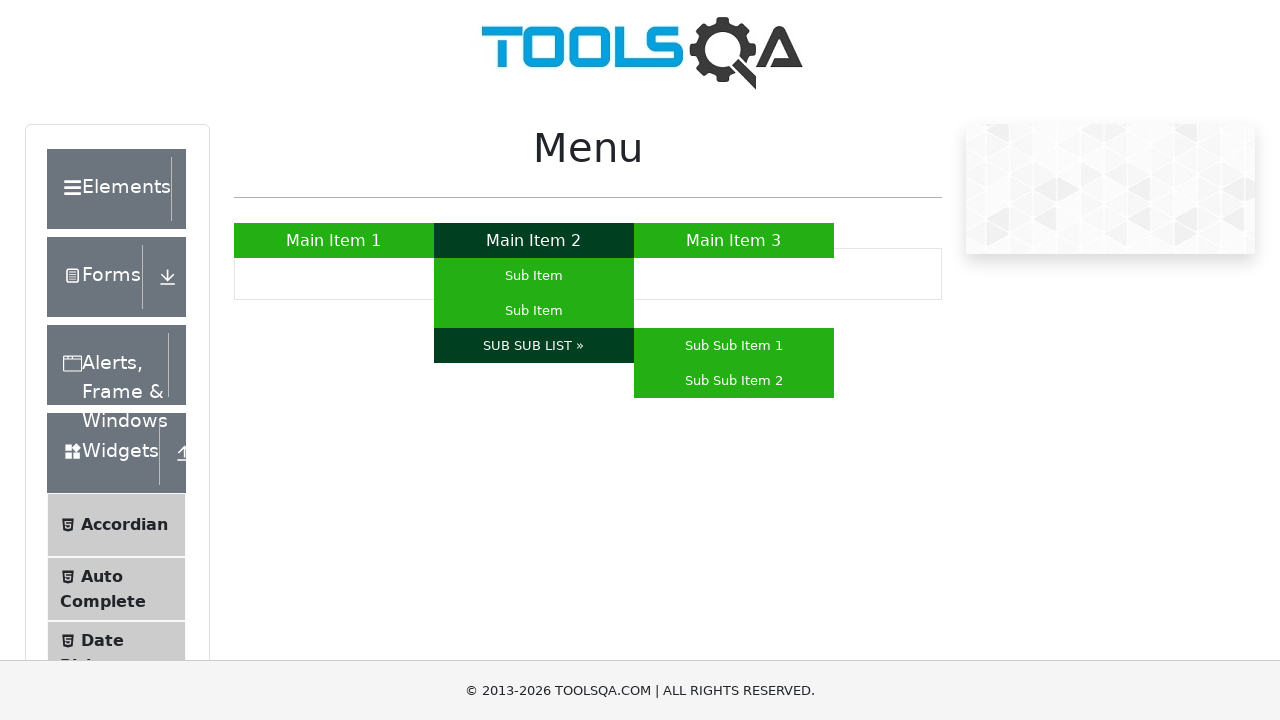